Tests a bank transfer form with fluent waits by selecting an account, entering an amount, and waiting for the receipt

Starting URL: http://agileway.com.au/demo/netbank

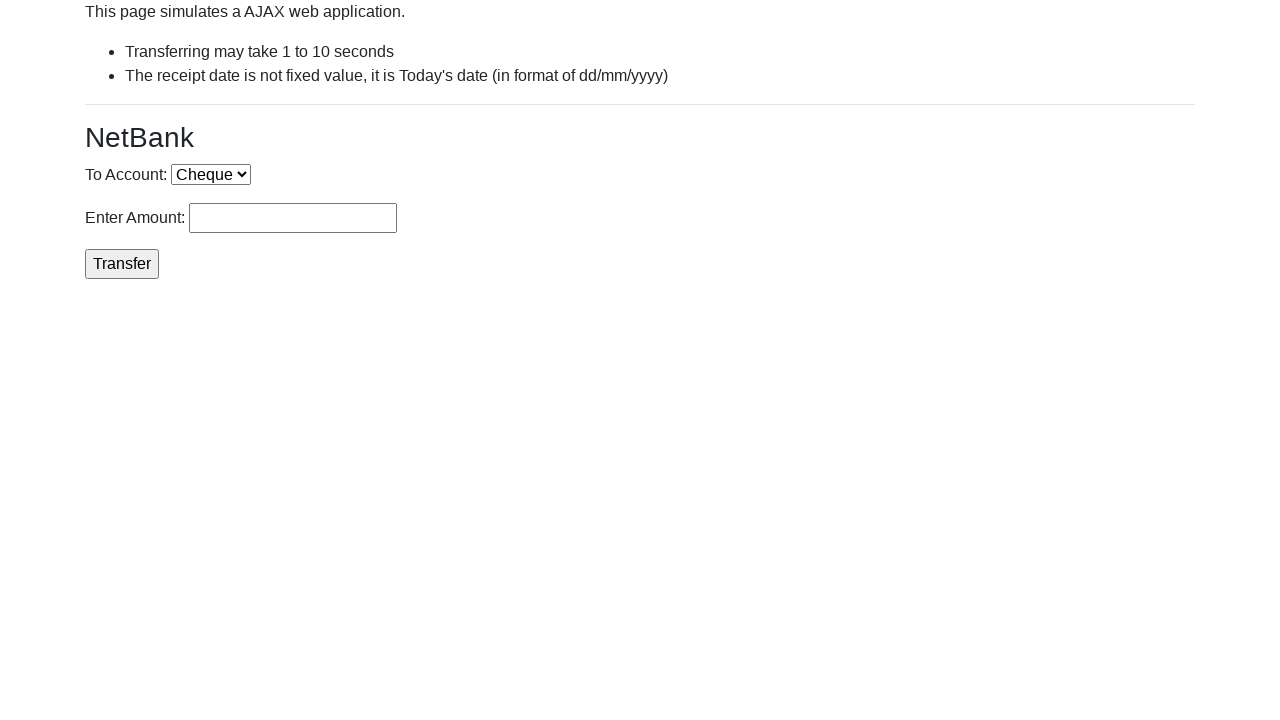

Selected 'Cheque' account from dropdown on select[name='account']
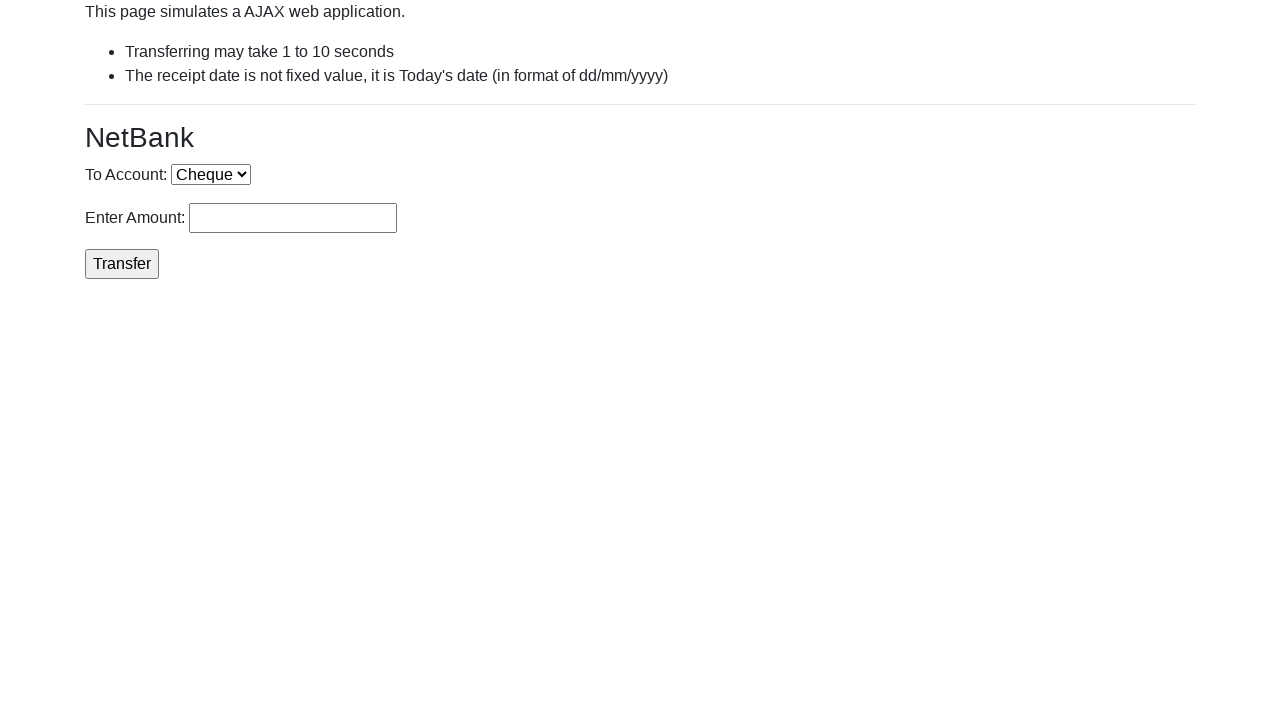

Entered transfer amount of 250 on #rcptAmount
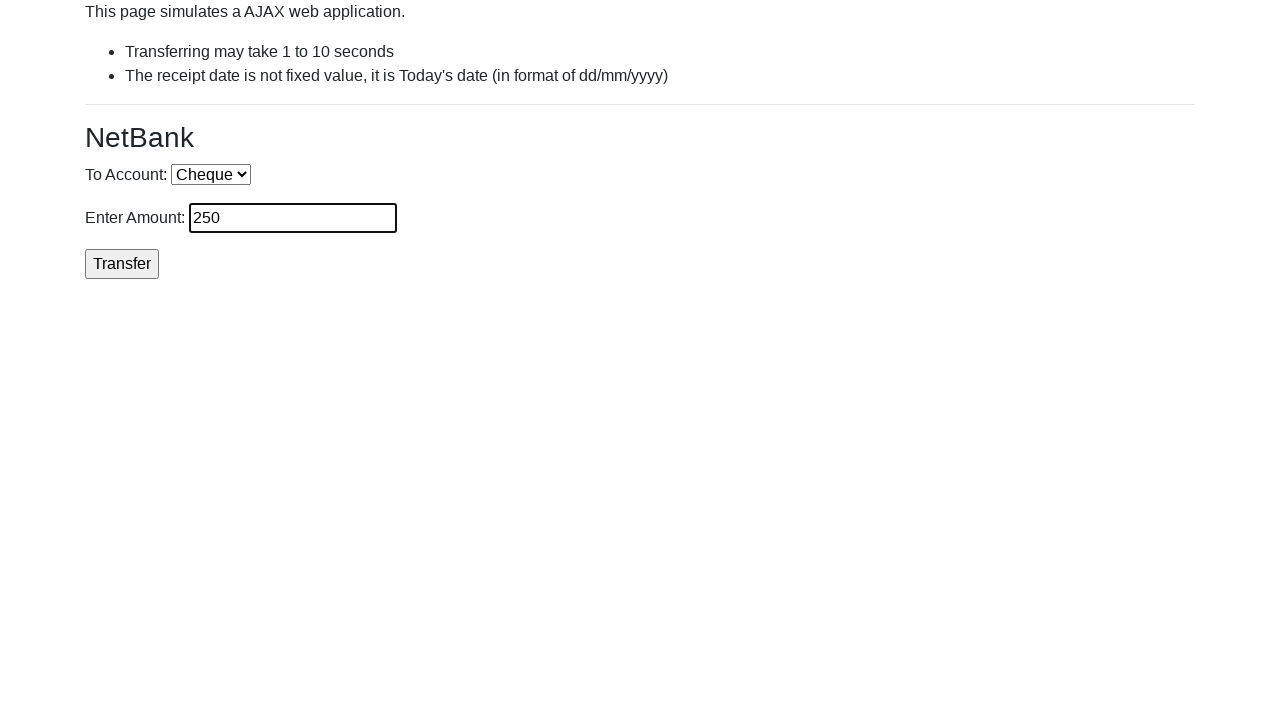

Clicked Transfer button to initiate bank transfer at (122, 264) on input[value='Transfer']
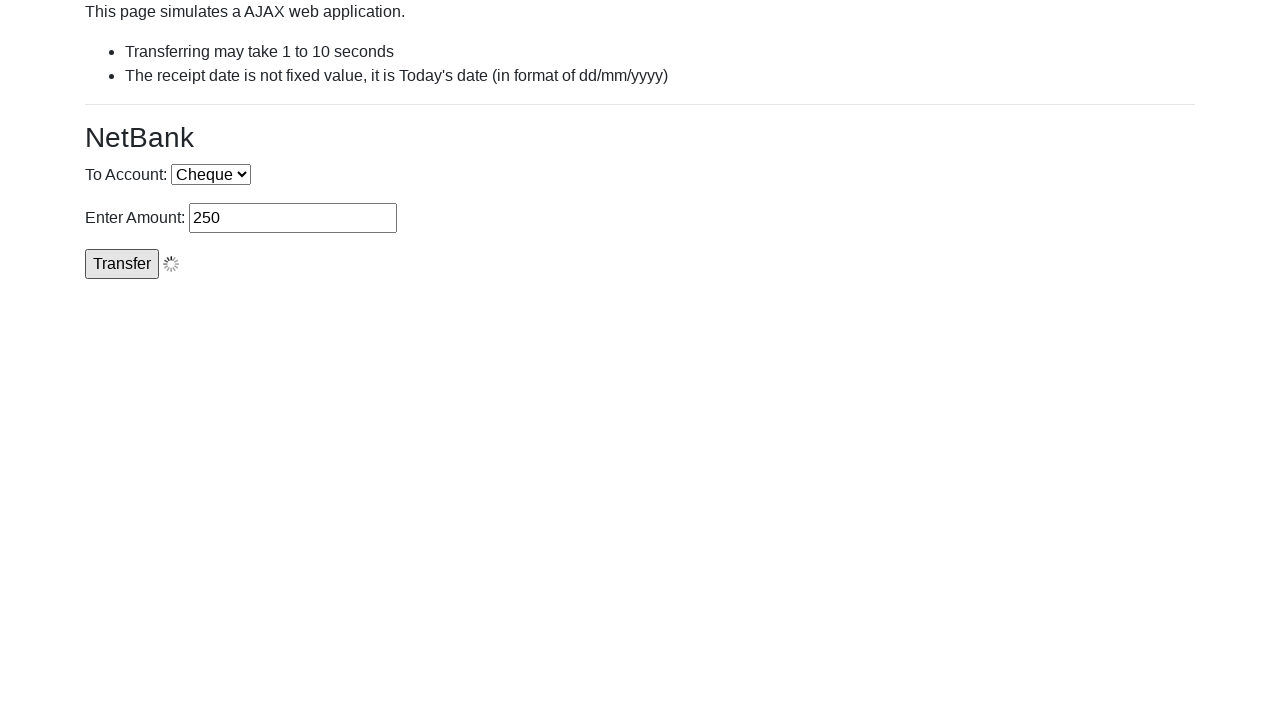

Receipt number appeared on page - transfer completed successfully
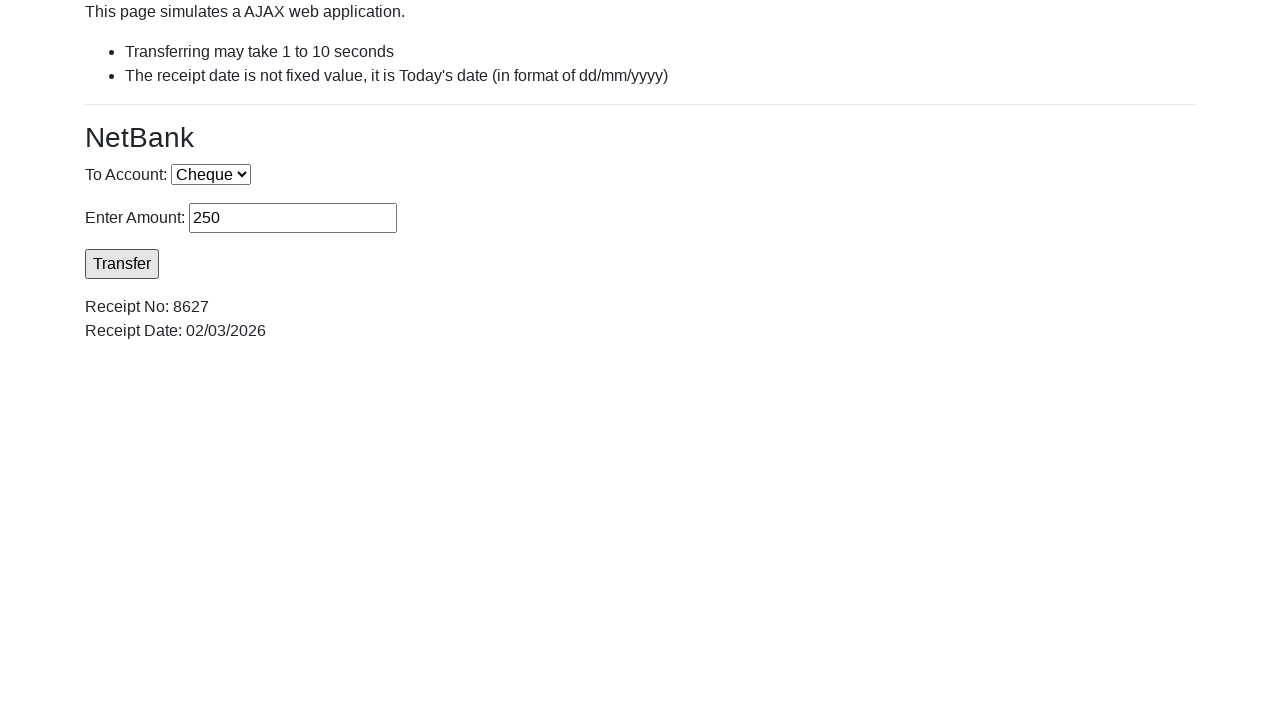

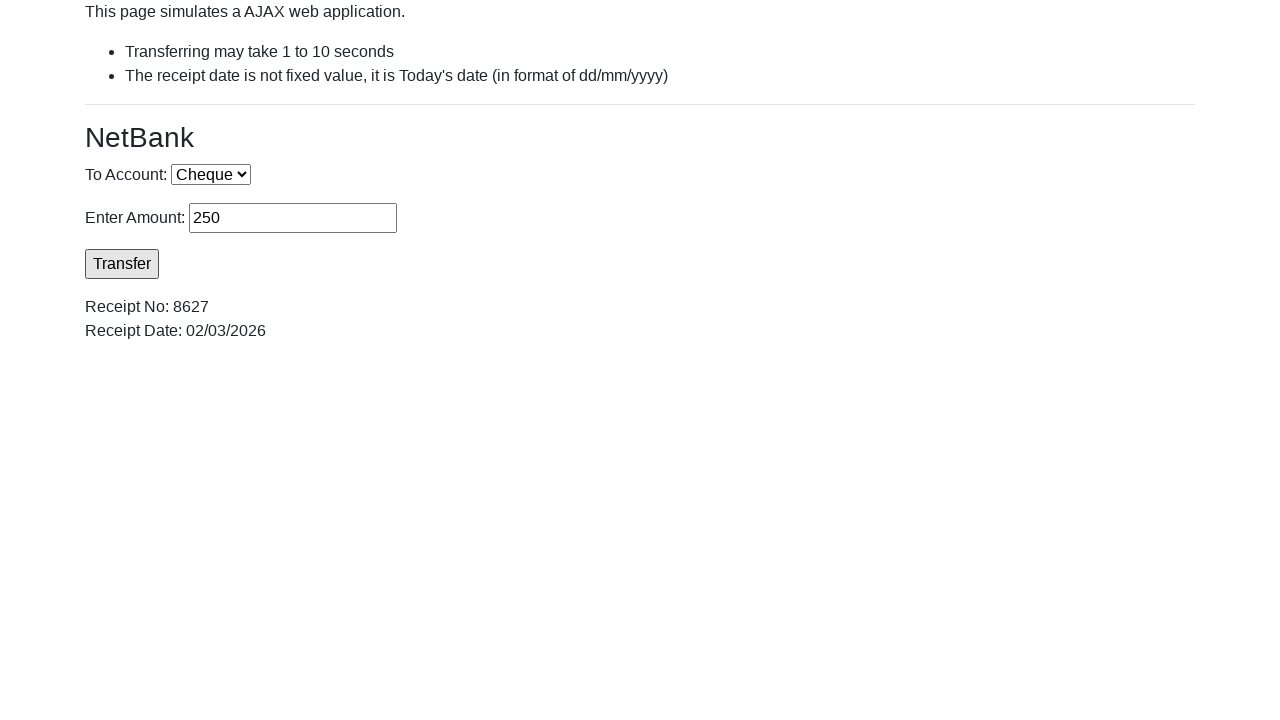